Tests flight booking form by selecting origin/destination cities, dates, passenger count, currency, and submitting the search

Starting URL: https://rahulshettyacademy.com/dropdownsPractise/

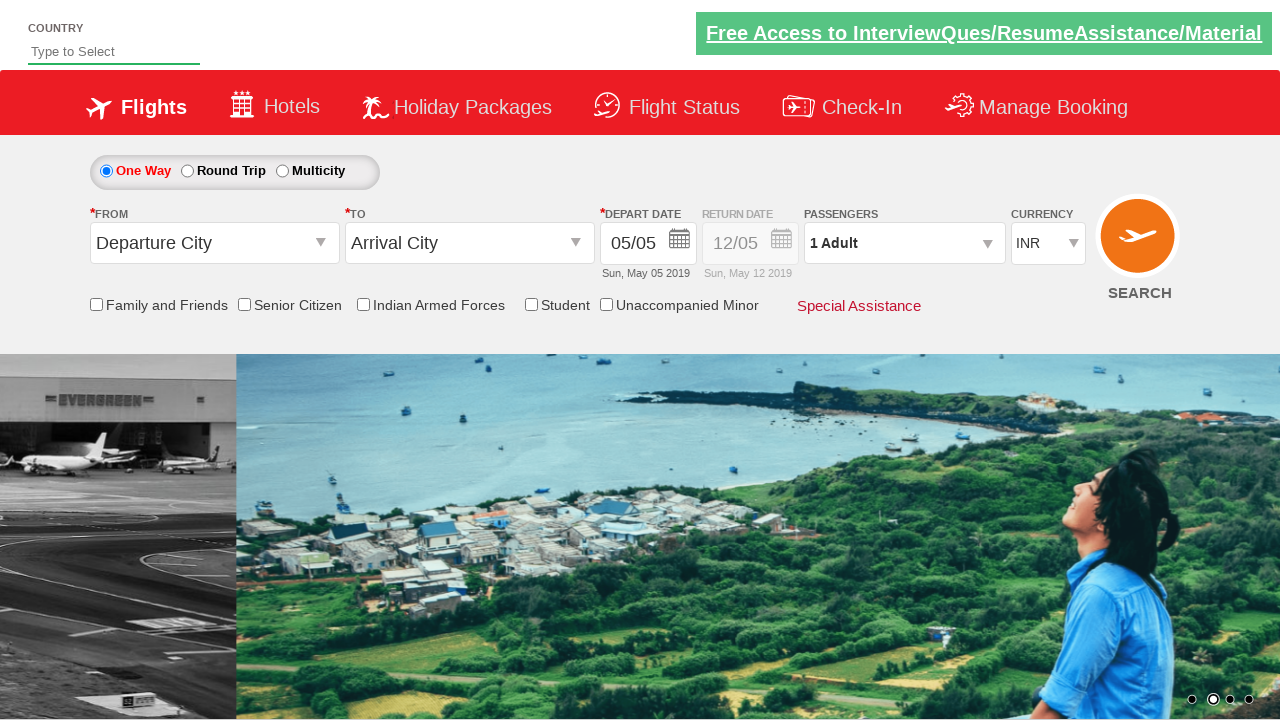

Filled autosuggest field with 'Ind' on #autosuggest
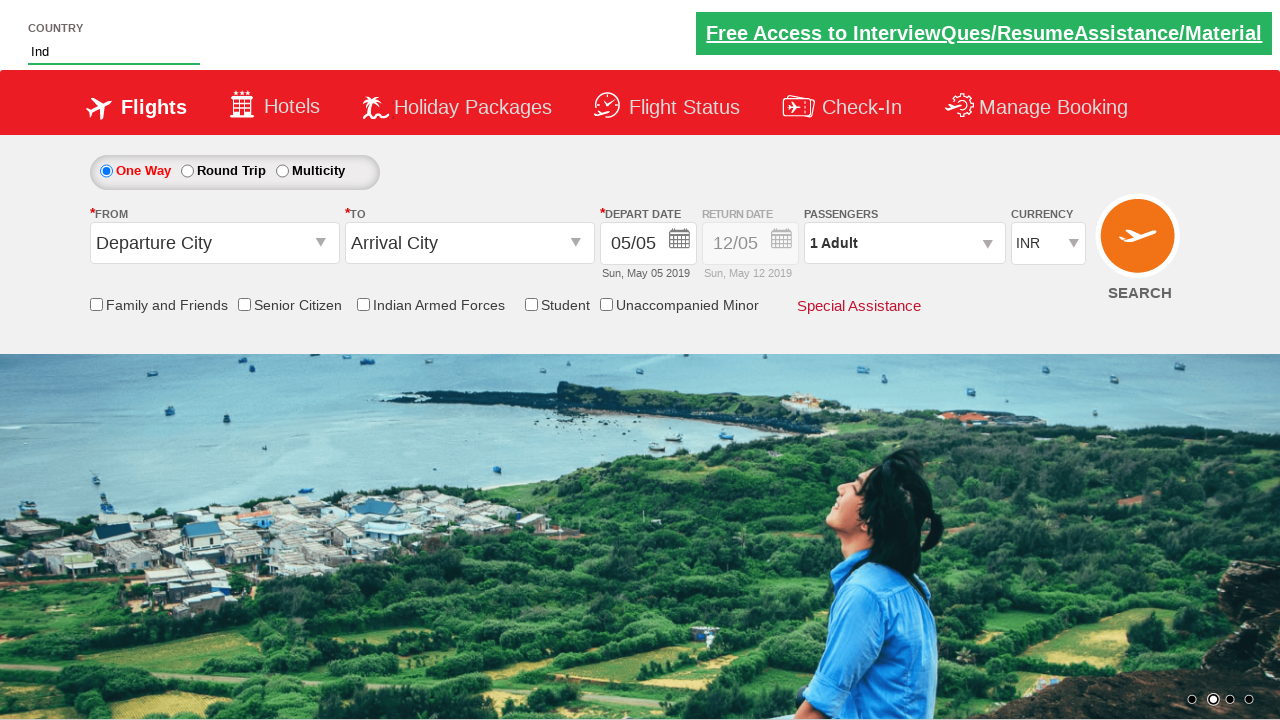

Waited for suggestion dropdown to appear
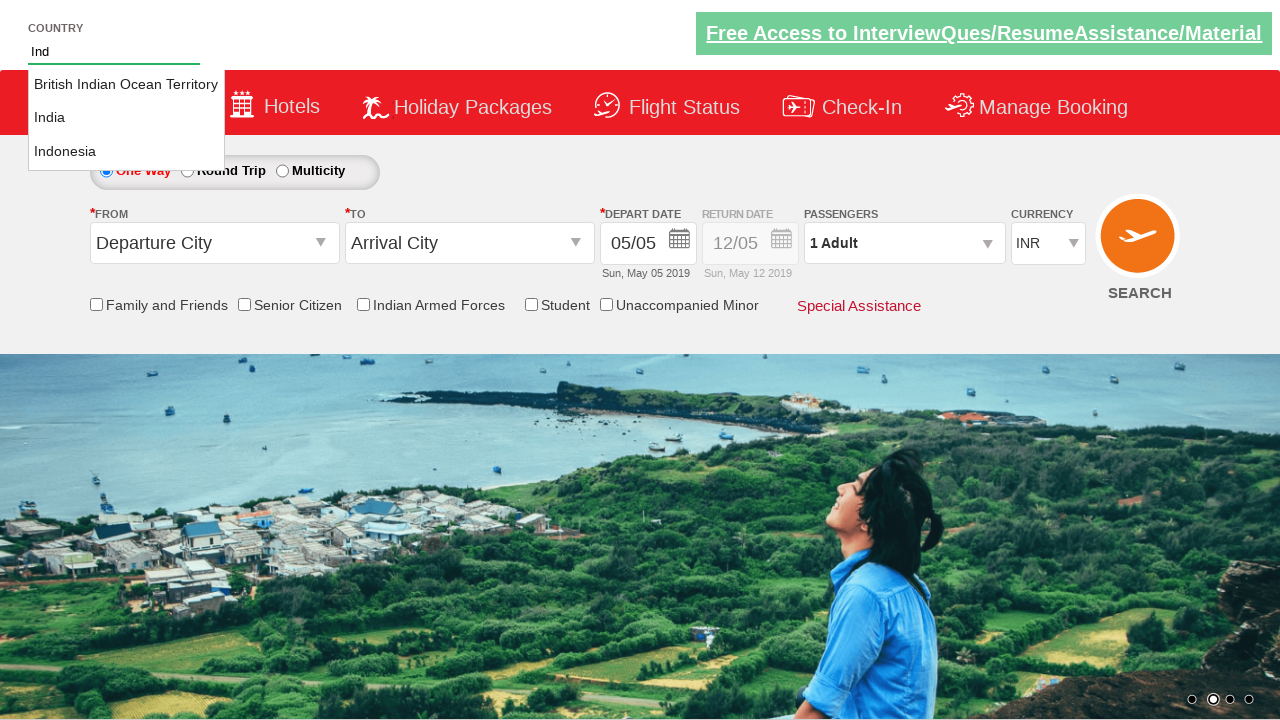

Selected 'India' from suggestions at (126, 118) on li.ui-menu-item >> nth=1
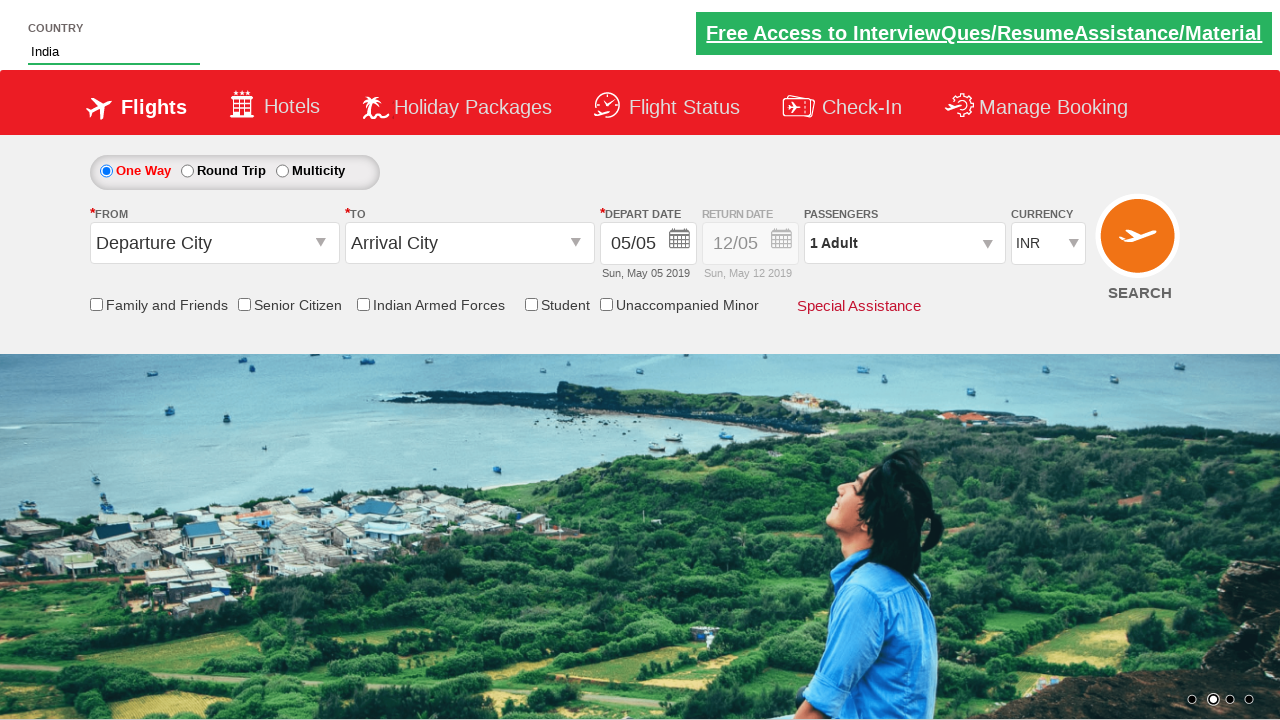

Selected round trip option at (187, 171) on #ctl00_mainContent_rbtnl_Trip_1
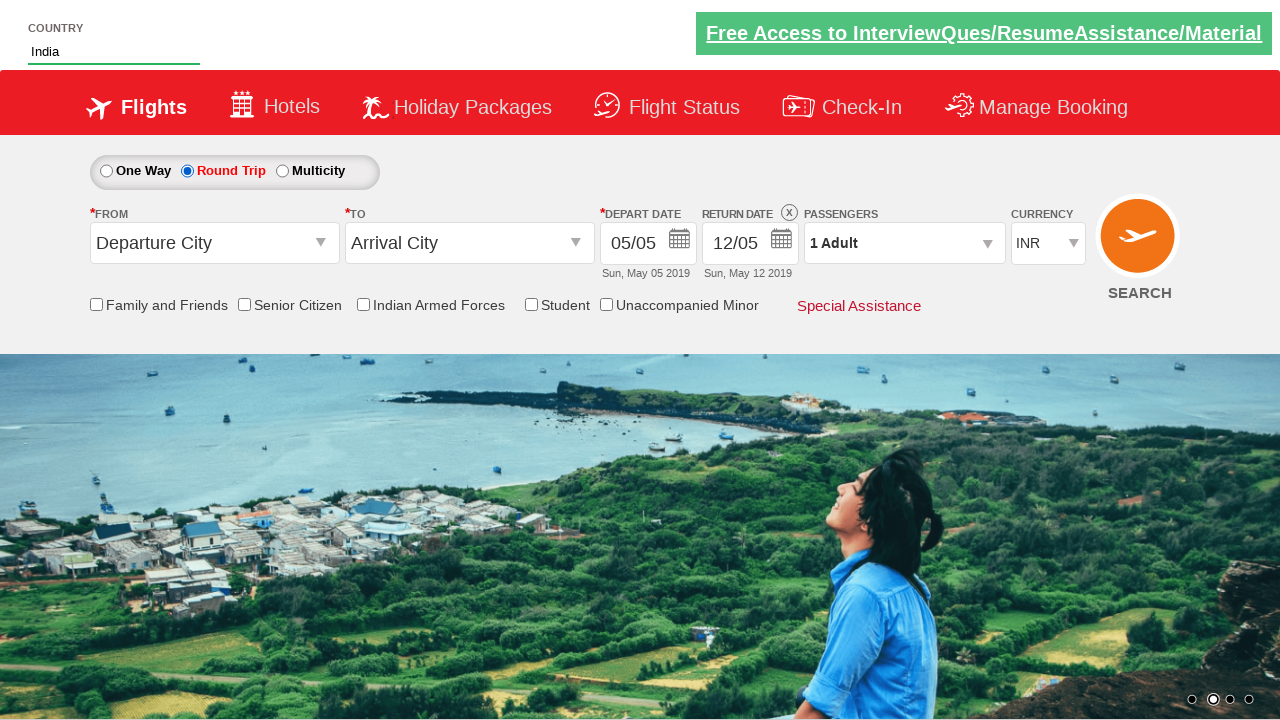

Clicked on origin station field at (214, 243) on #ctl00_mainContent_ddl_originStation1_CTXT
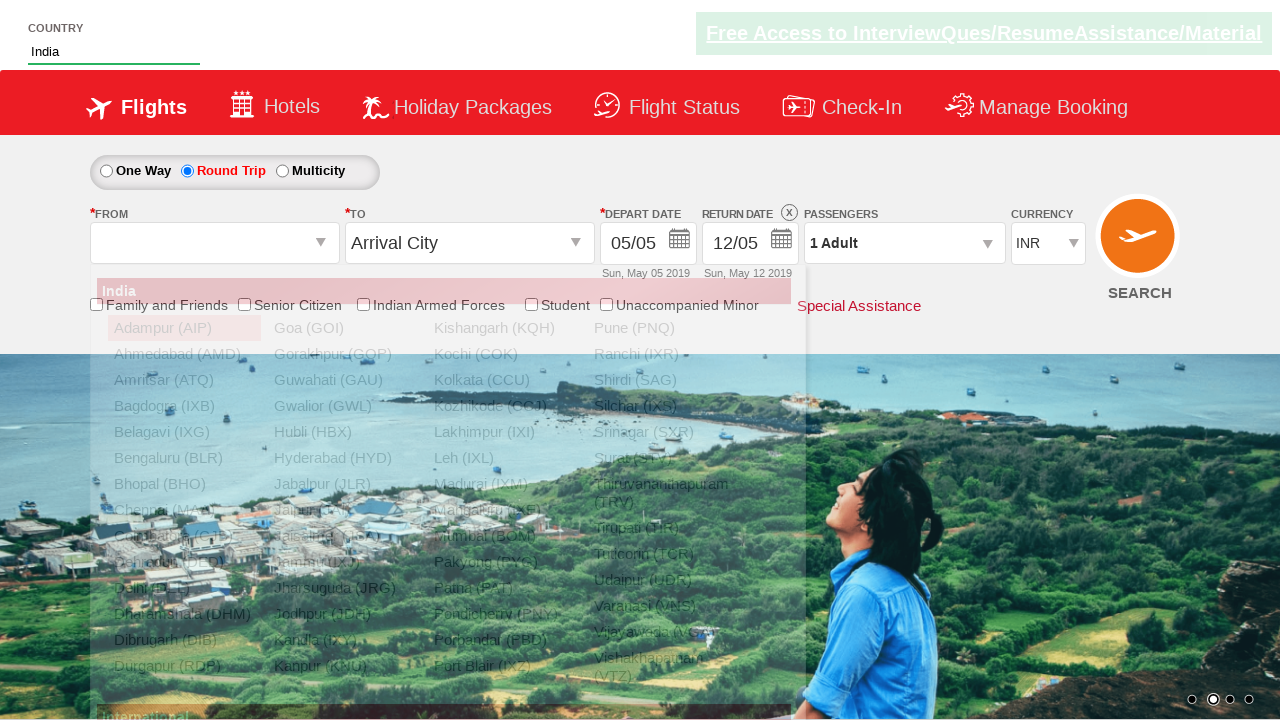

Selected Bengaluru as origin city at (184, 458) on xpath=//div[@id='glsctl00_mainContent_ddl_originStation1_CTNR']//a[@value='BLR']
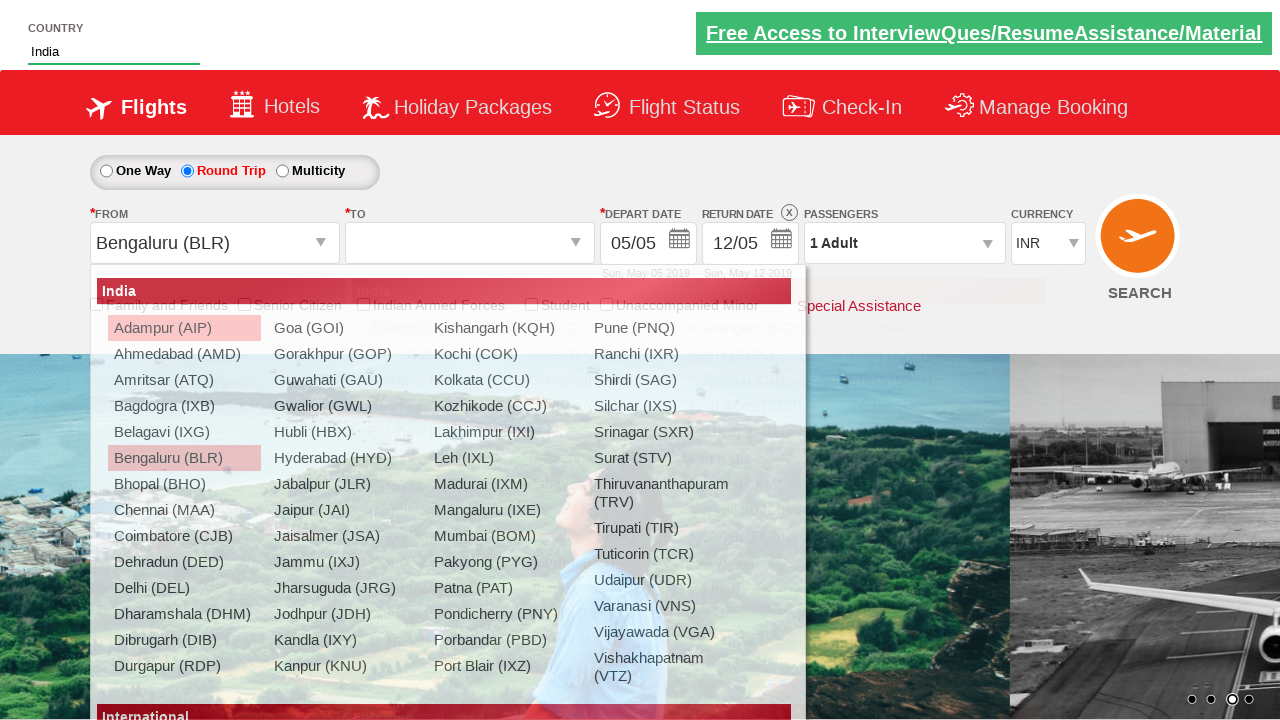

Clicked on destination station field at (470, 243) on #ctl00_mainContent_ddl_destinationStation1_CTXT
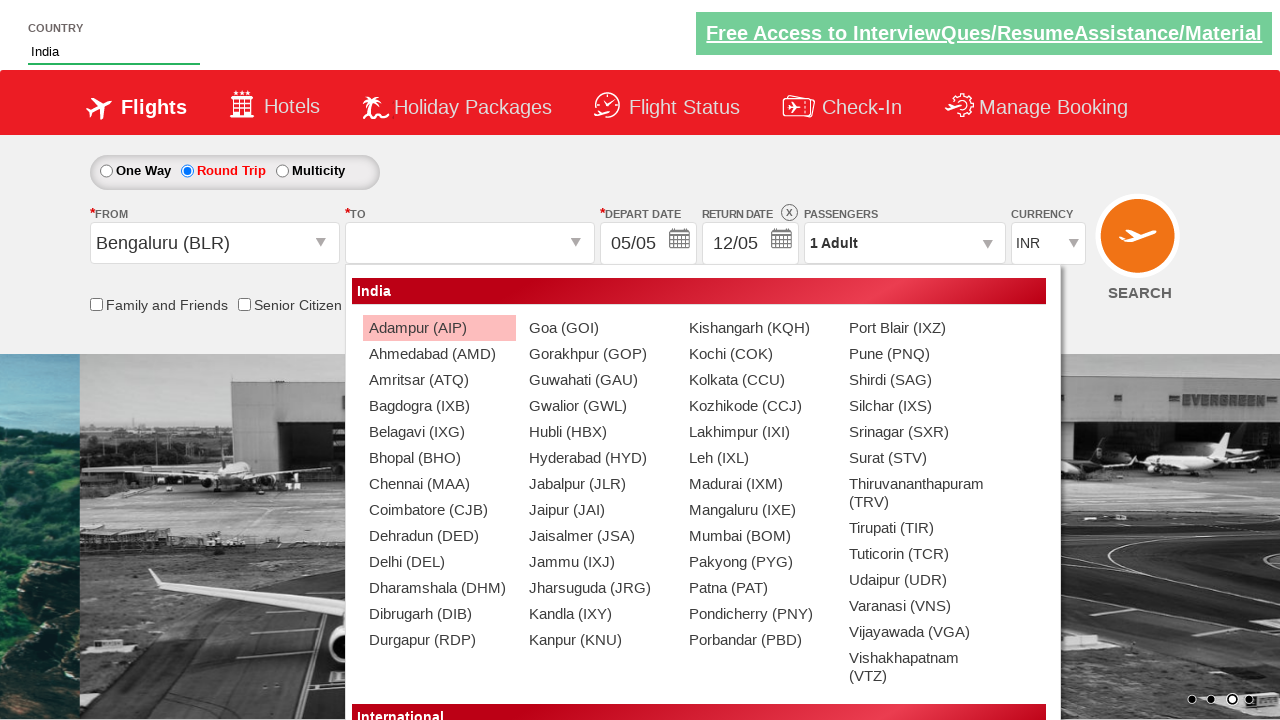

Selected Tirupati as destination city at (919, 528) on xpath=//div[@id='ctl00_mainContent_ddl_destinationStation1_CTNR']//a[@value='TIR
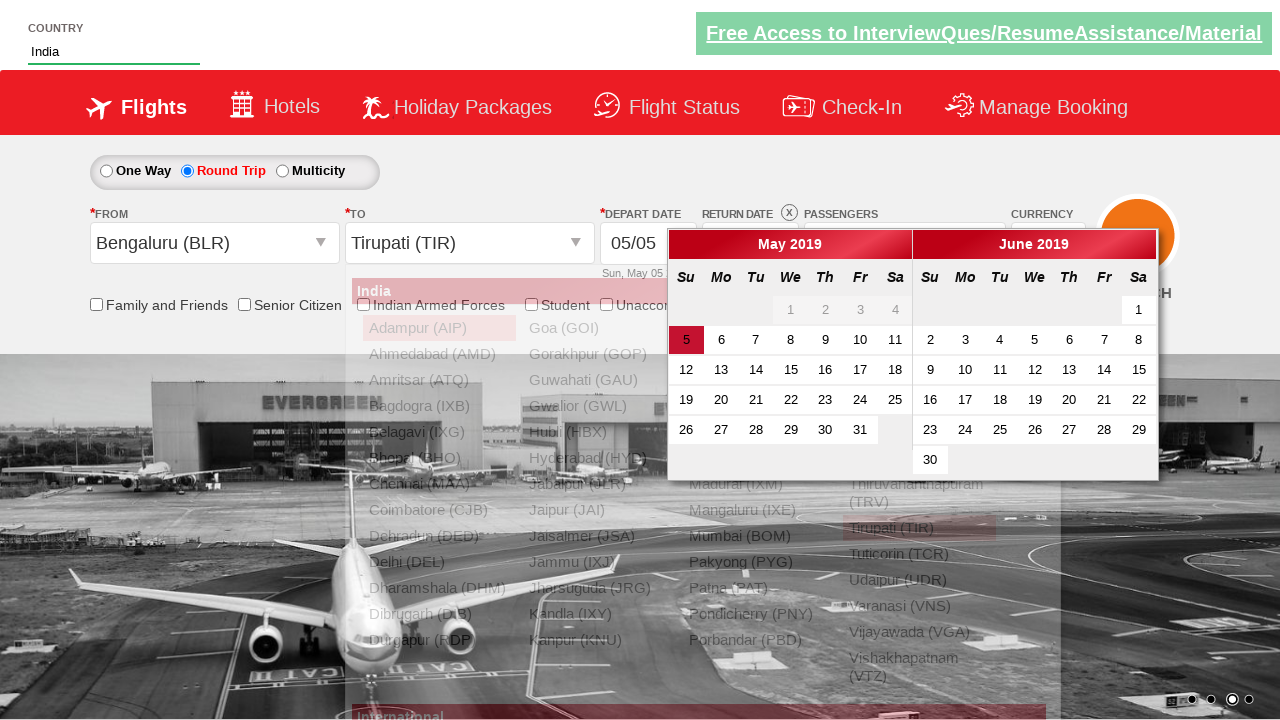

Selected departure date at (860, 370) on xpath=/html/body/div/div[1]/table/tbody/tr[3]/td[6]
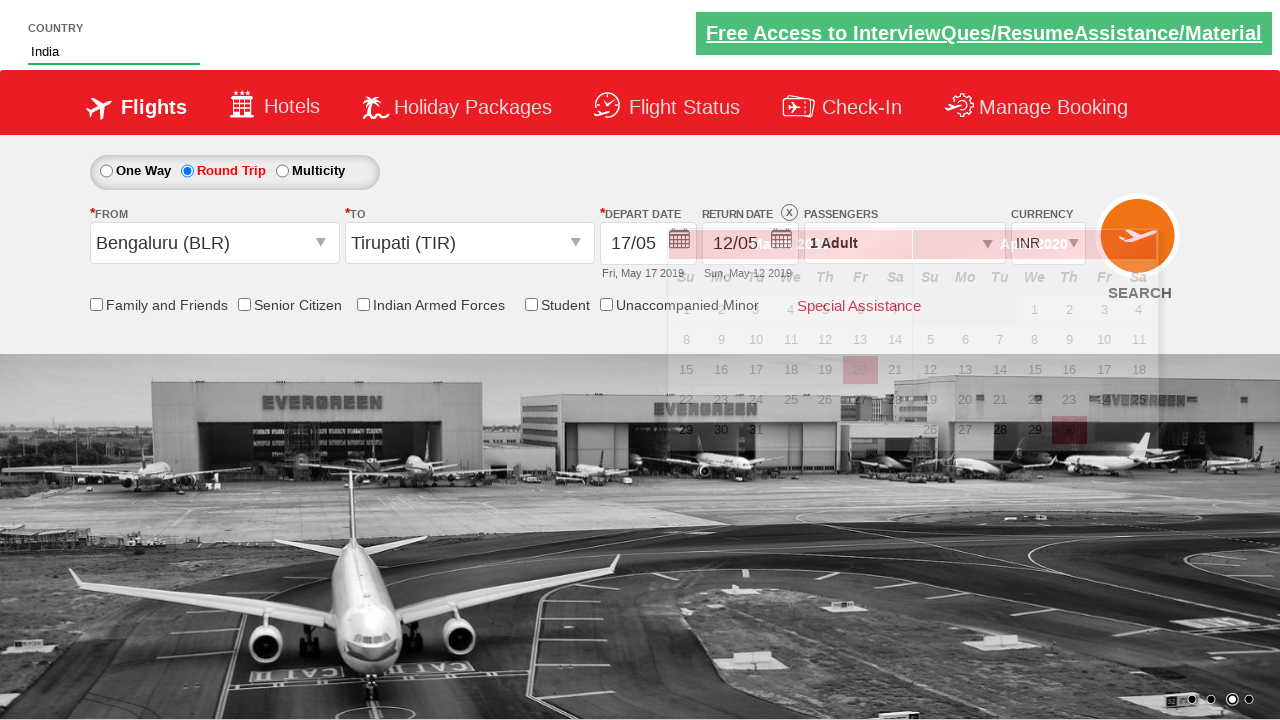

Clicked on passenger information dropdown at (904, 243) on #divpaxinfo
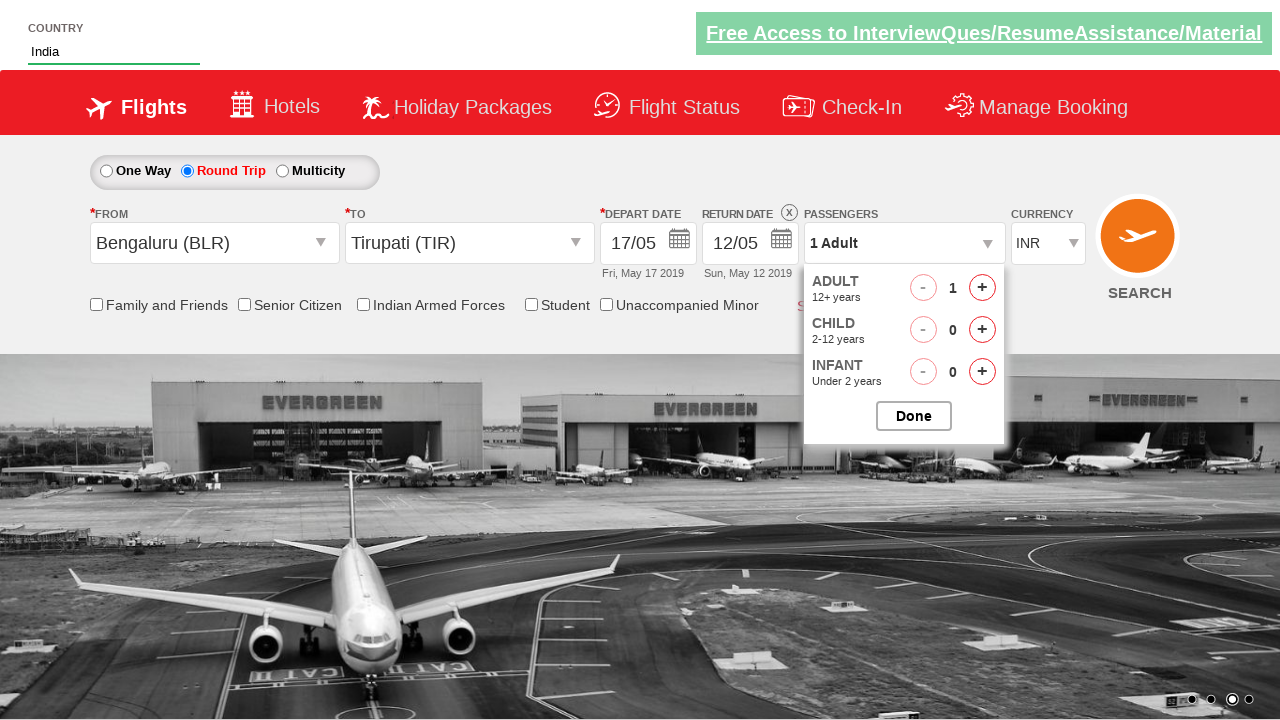

Incremented adult passenger count (iteration 1 of 4) at (982, 288) on #hrefIncAdt
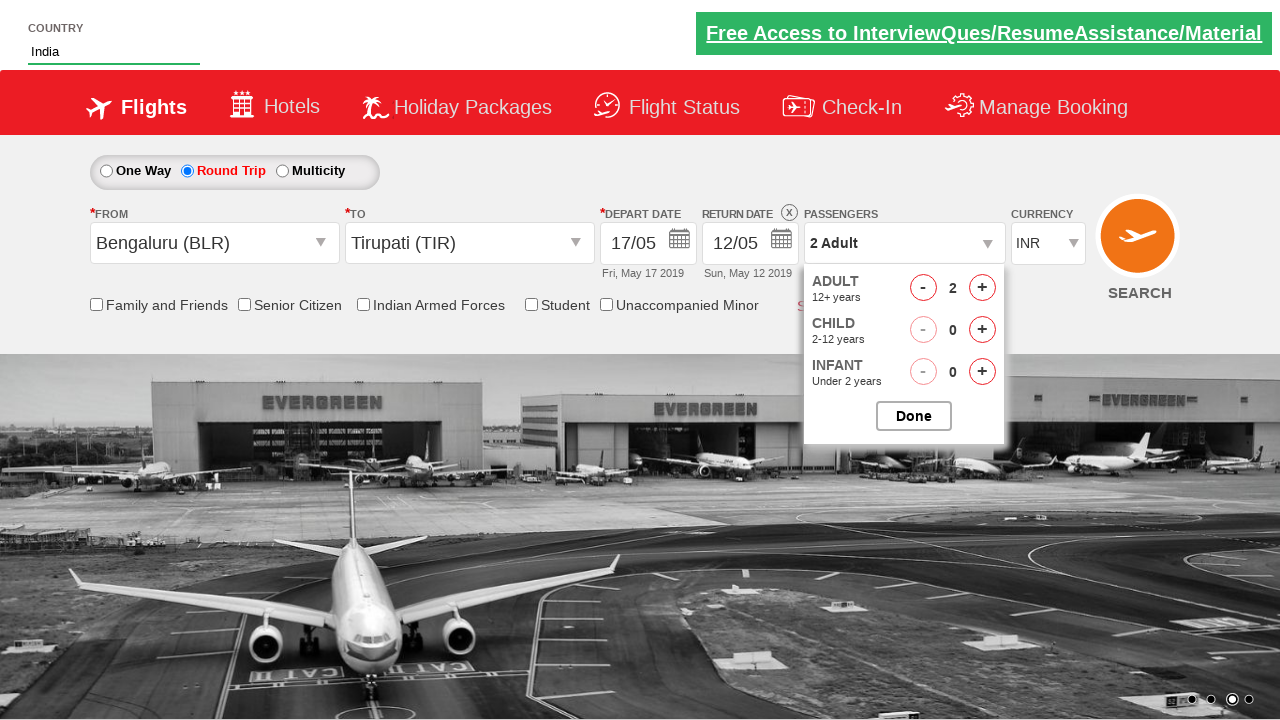

Incremented adult passenger count (iteration 2 of 4) at (982, 288) on #hrefIncAdt
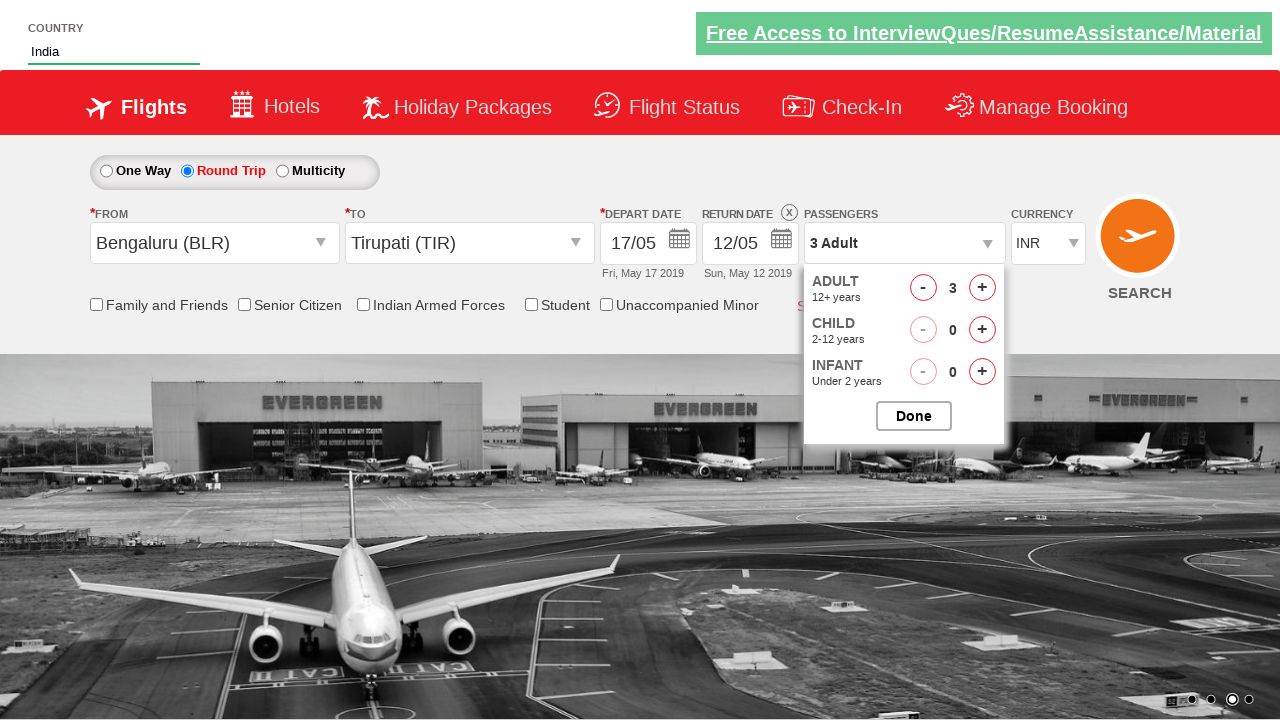

Incremented adult passenger count (iteration 3 of 4) at (982, 288) on #hrefIncAdt
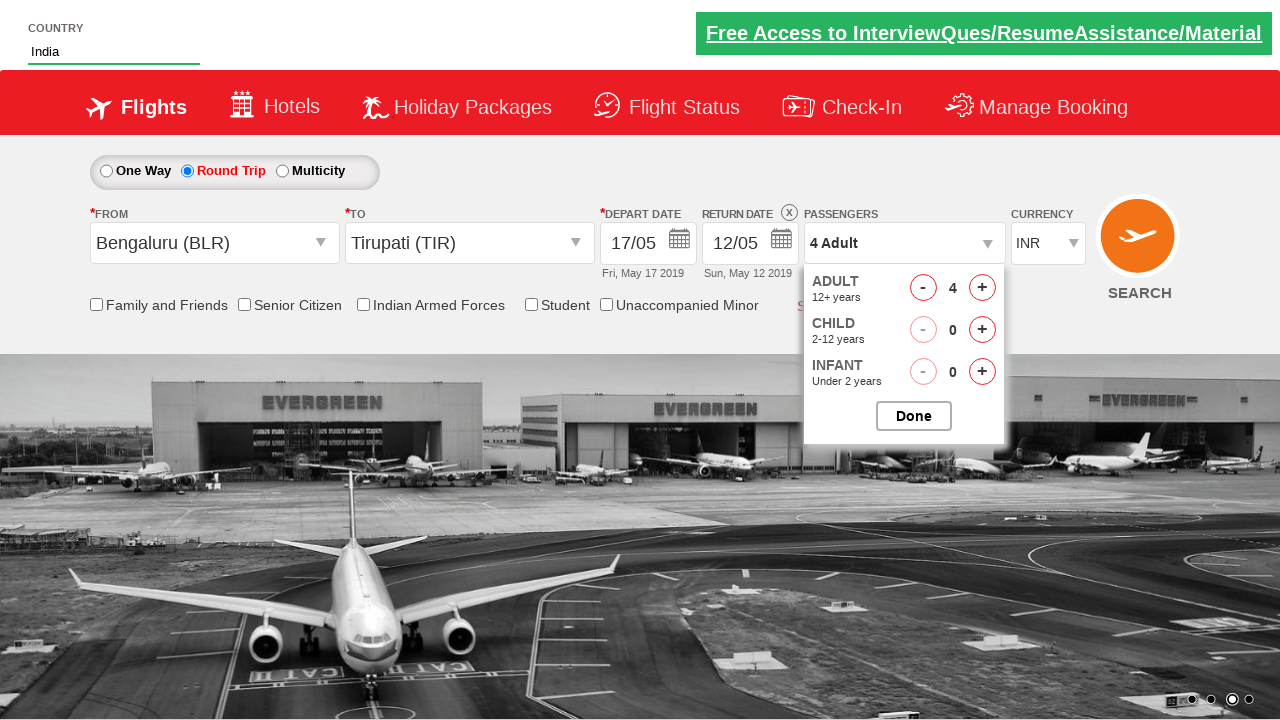

Incremented adult passenger count (iteration 4 of 4) at (982, 288) on #hrefIncAdt
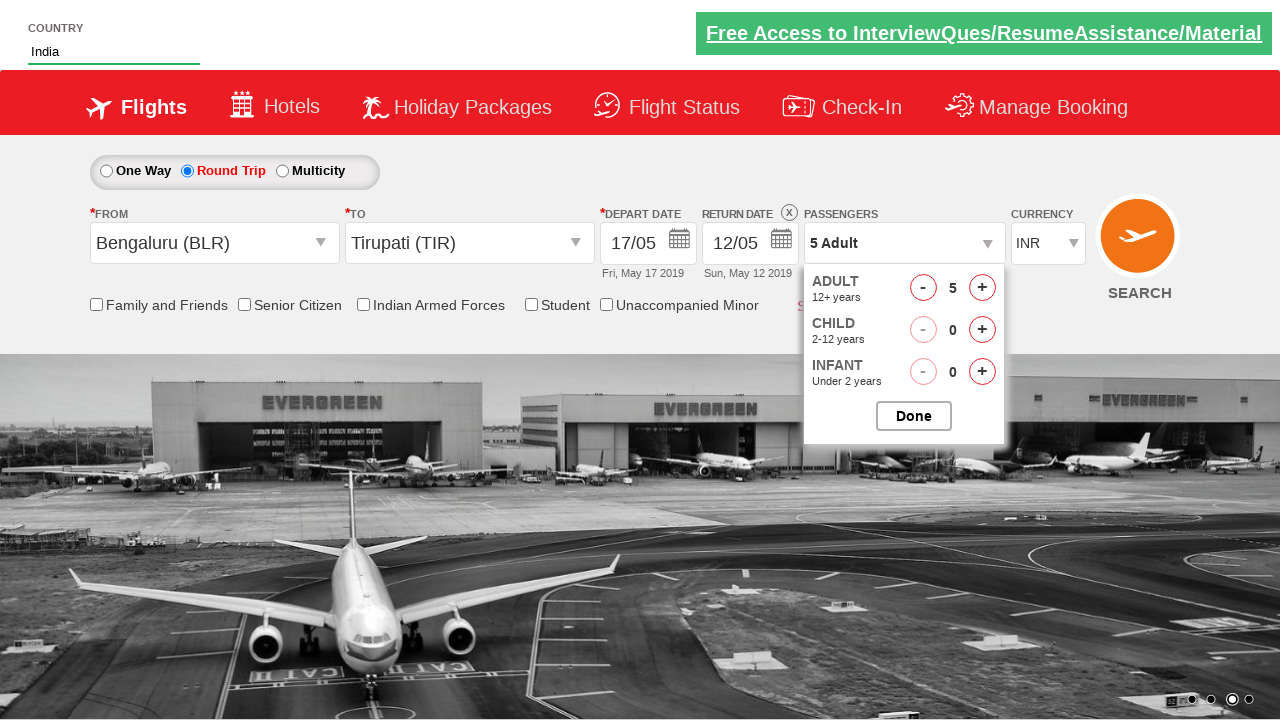

Closed passenger selection panel at (914, 416) on #btnclosepaxoption
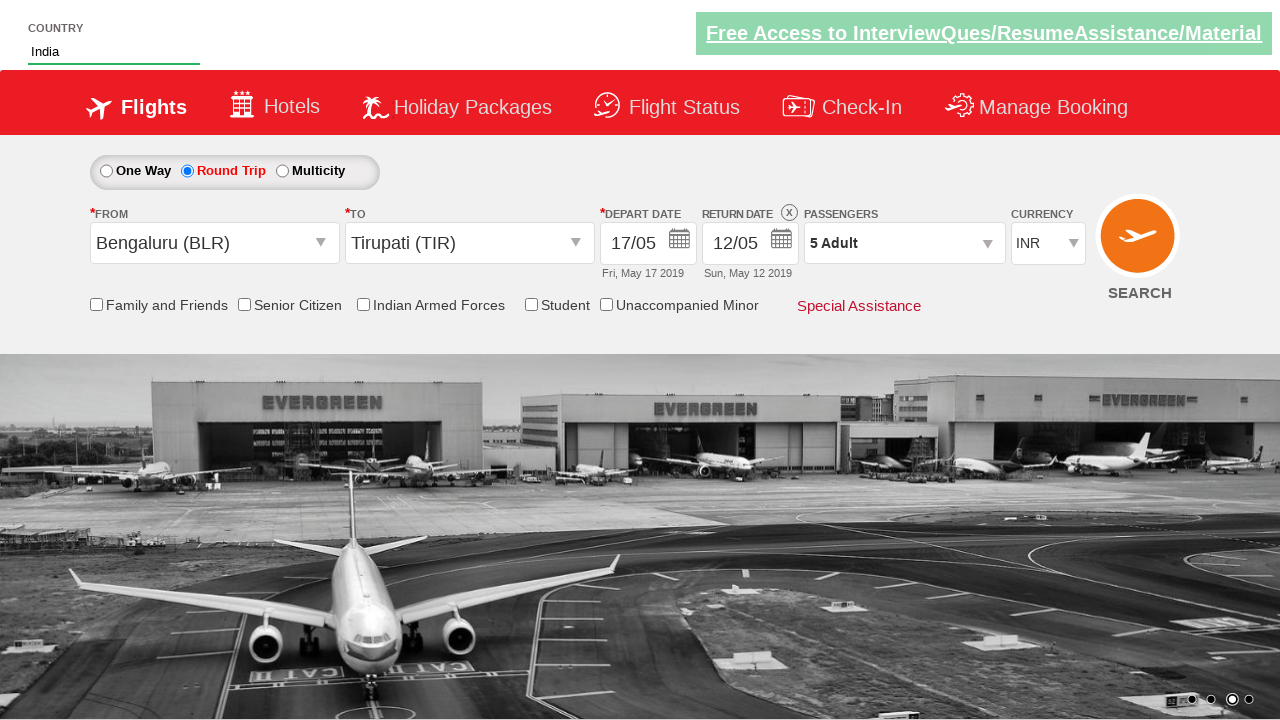

Located currency dropdown element
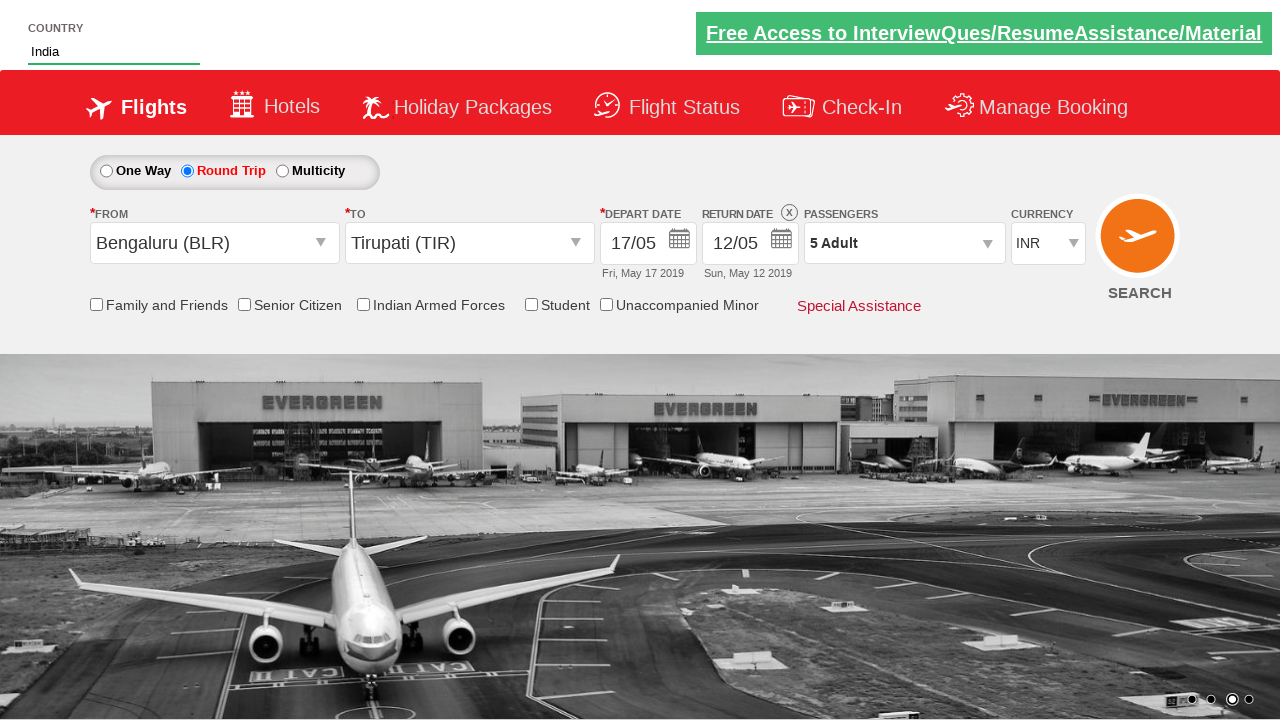

Selected currency option by index 2 on #ctl00_mainContent_DropDownListCurrency
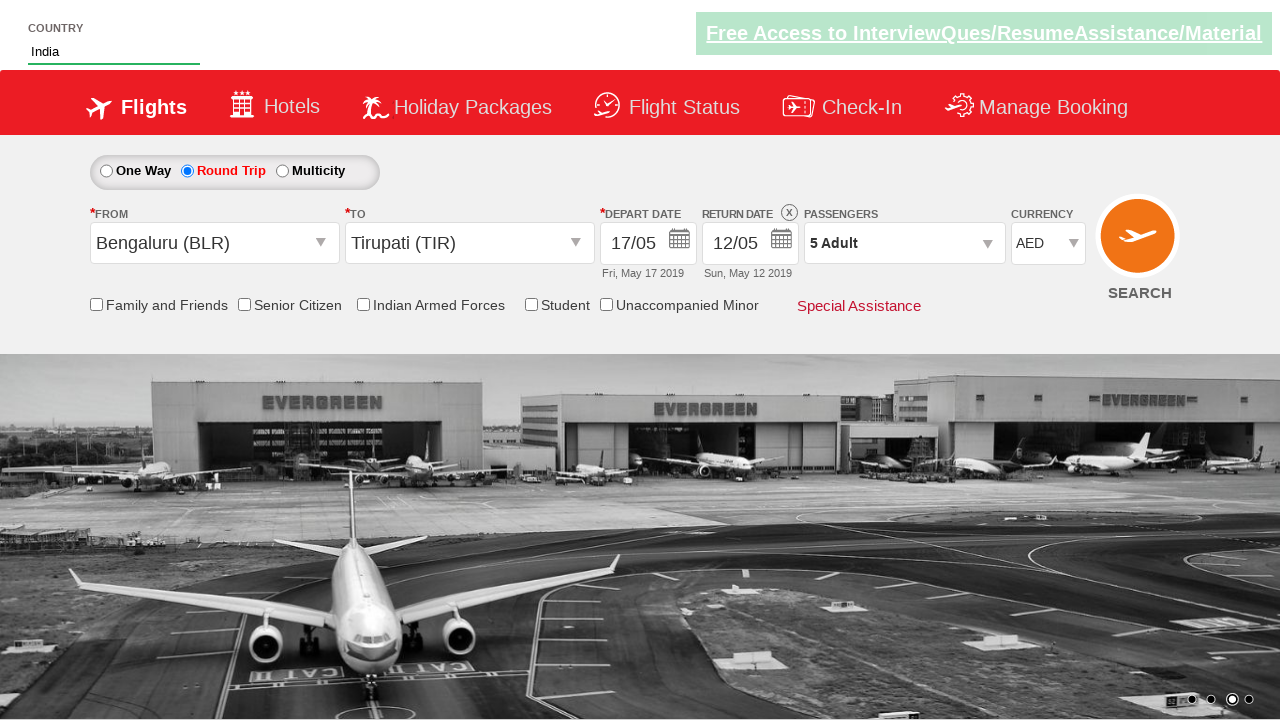

Selected USD currency option by label on #ctl00_mainContent_DropDownListCurrency
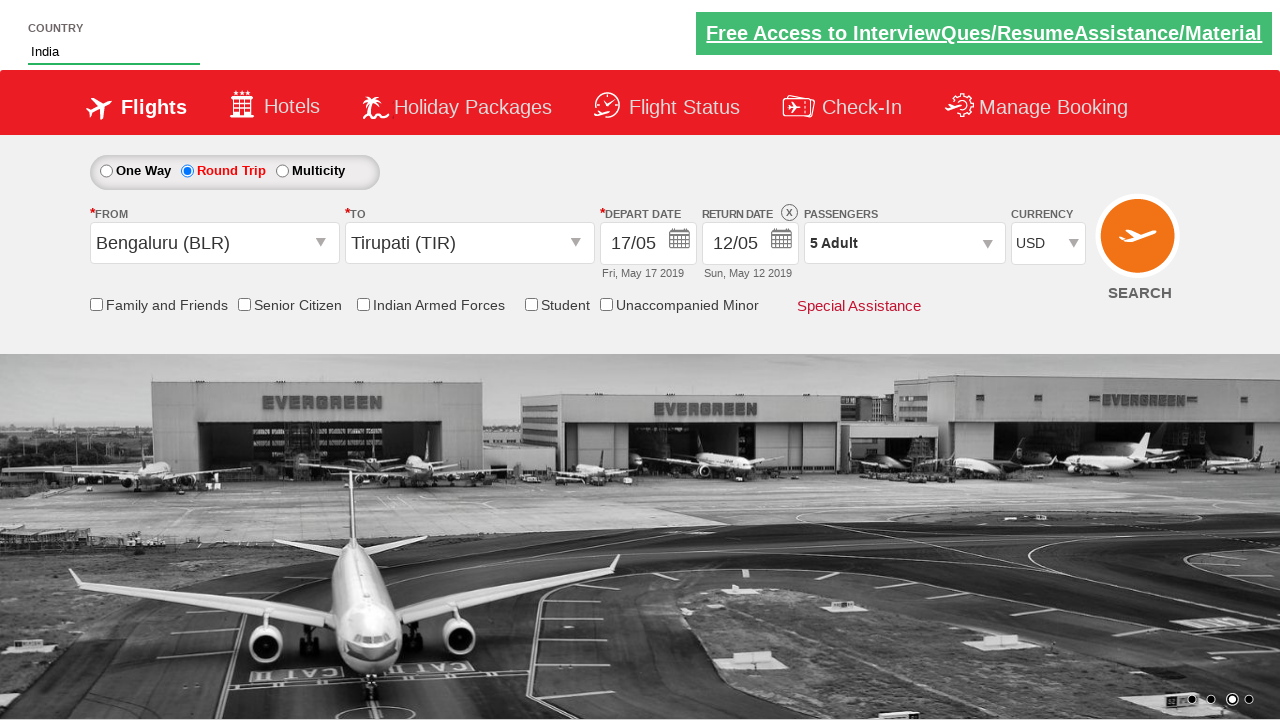

Selected INR currency option by value on #ctl00_mainContent_DropDownListCurrency
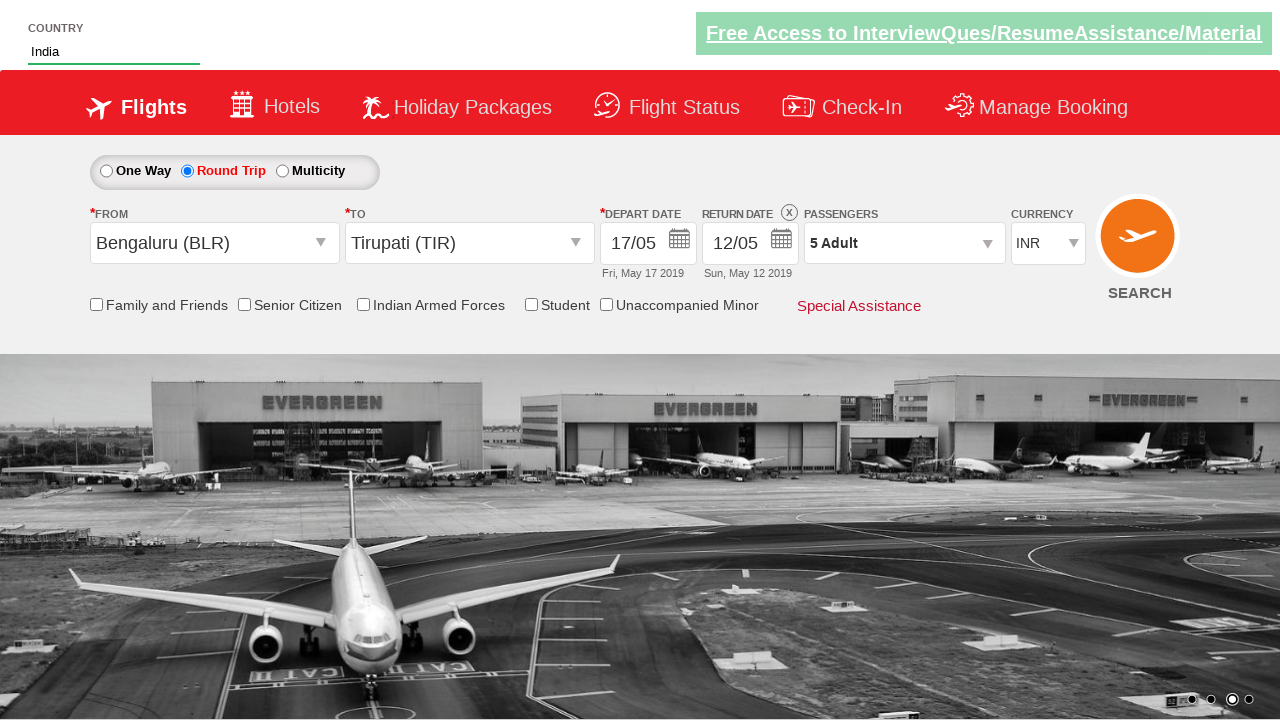

Clicked search button to find flights at (1140, 245) on #ctl00_mainContent_btn_FindFlights
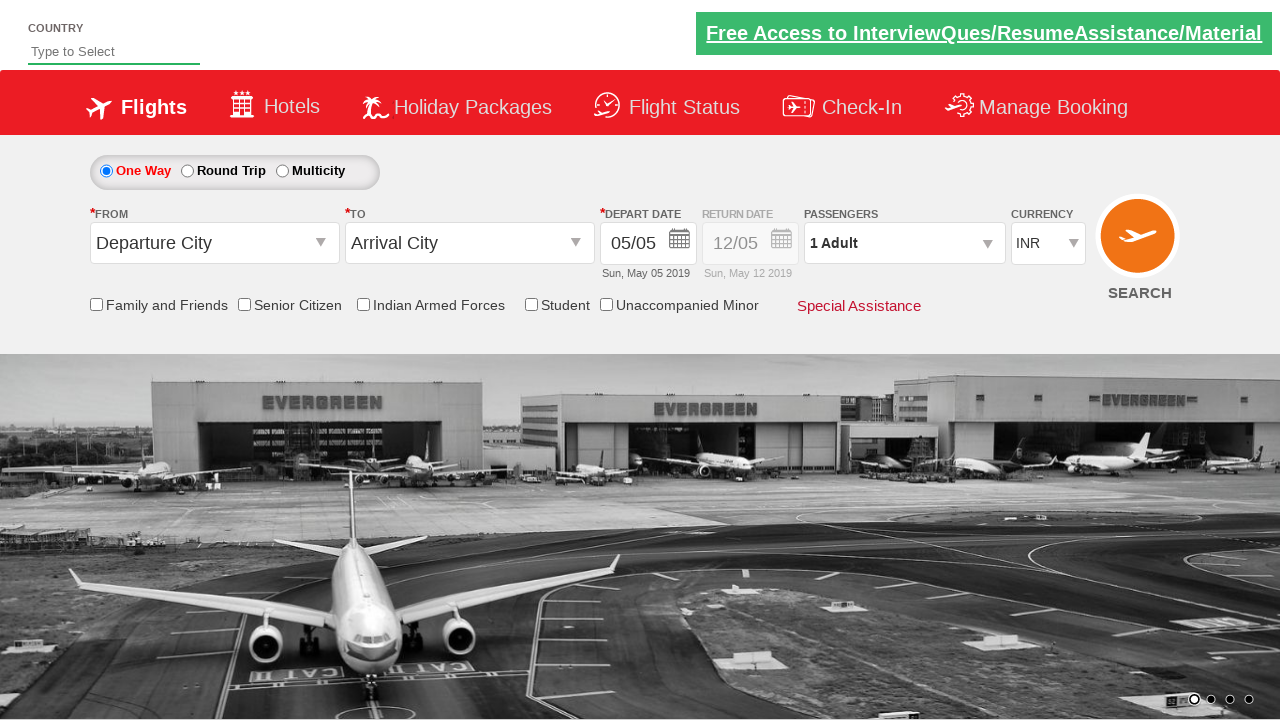

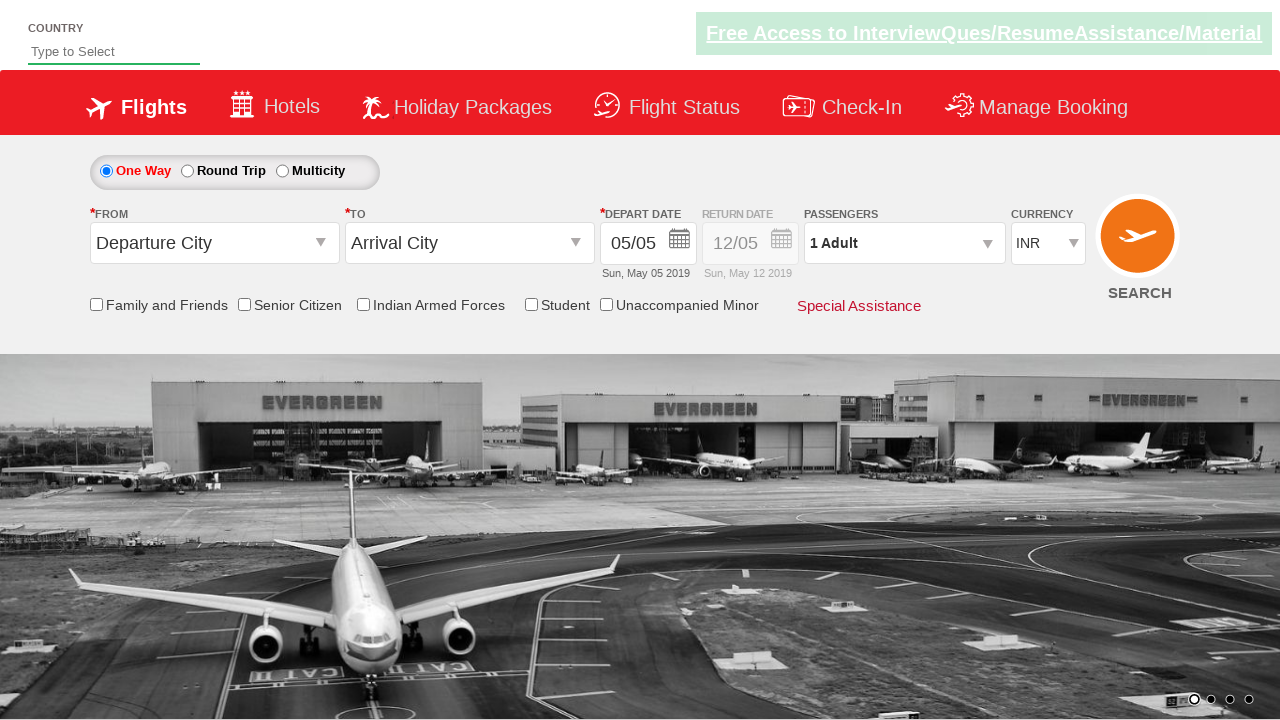